Tests navigation through menu items (Browse Languages then Start) and verifies the welcome heading text is displayed correctly

Starting URL: http://99-bottles-of-beer.net/

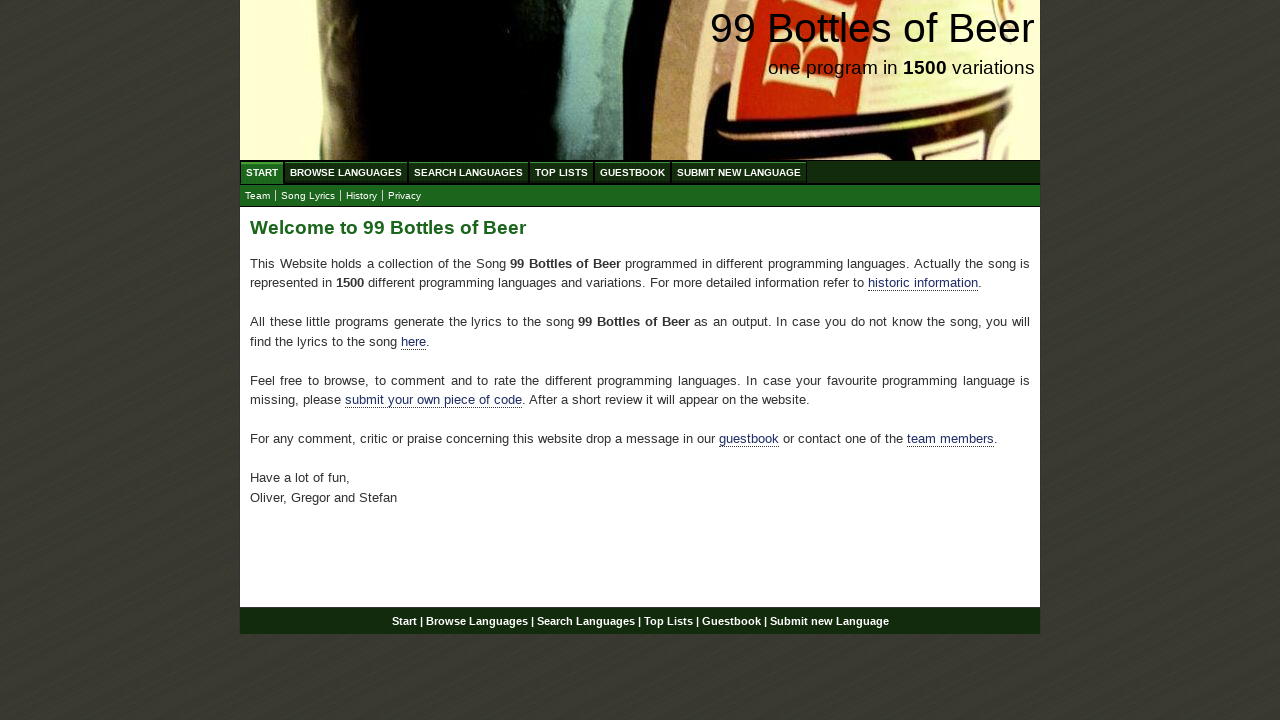

Clicked on Browse Languages menu item at (346, 172) on xpath=//a[@href='/abc.html']
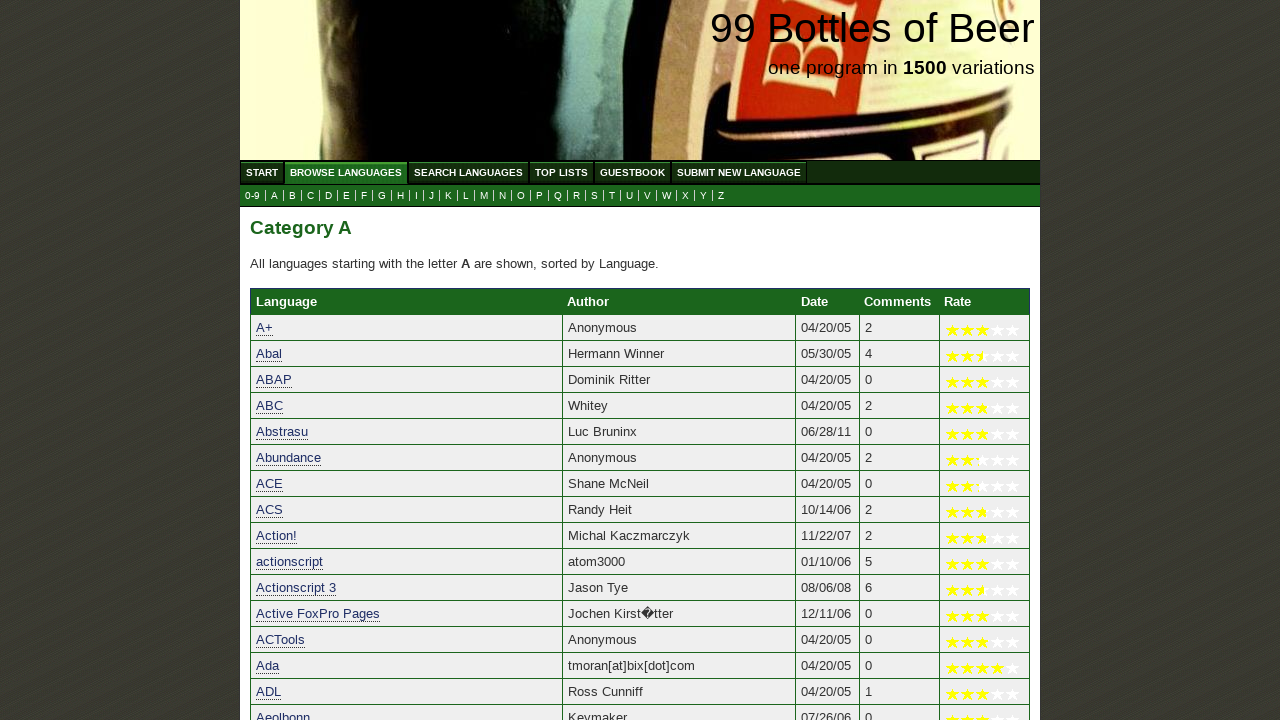

Clicked on Start menu item at (262, 172) on xpath=//a[@href='/']
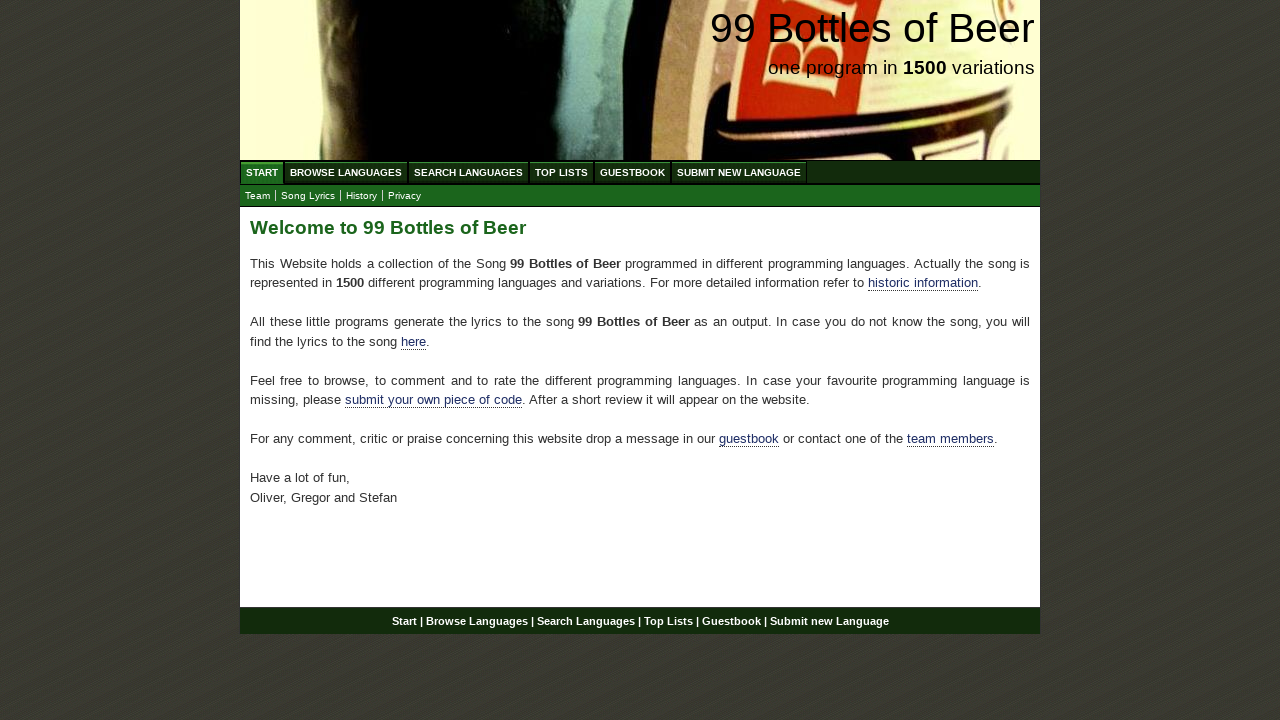

Located h2 heading element in main content area
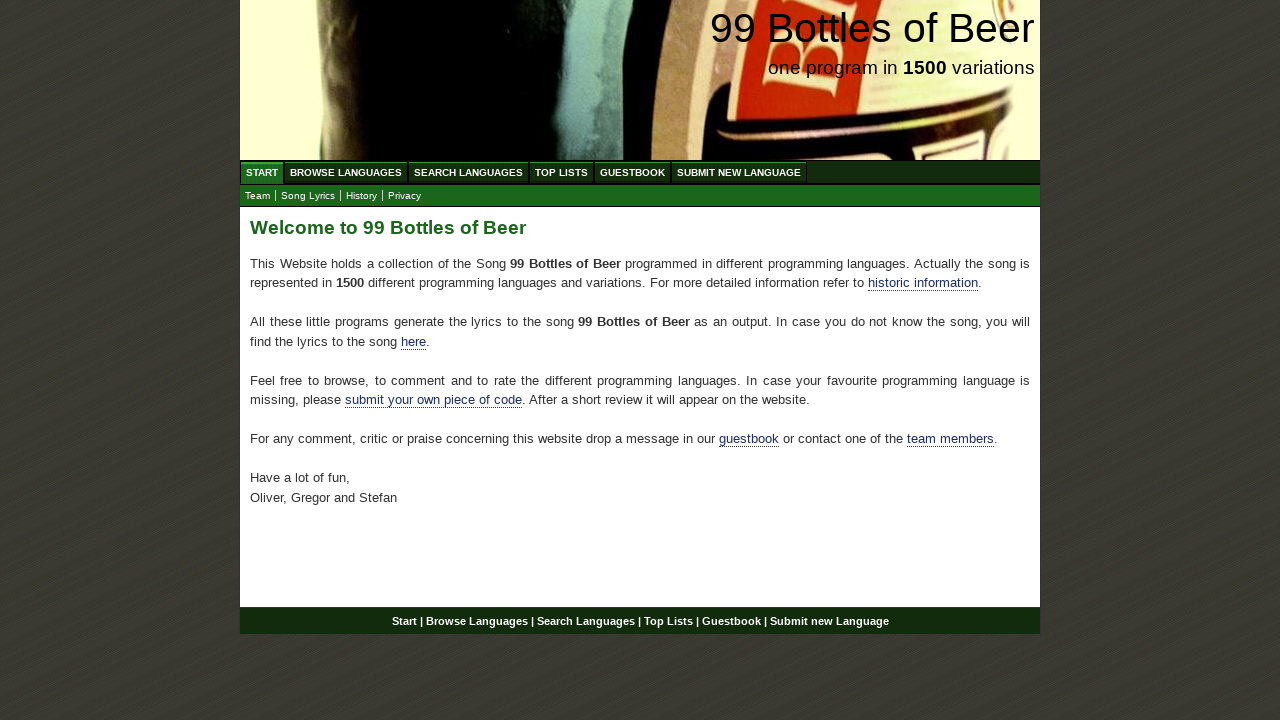

Verified h2 heading text equals 'Welcome to 99 Bottles of Beer'
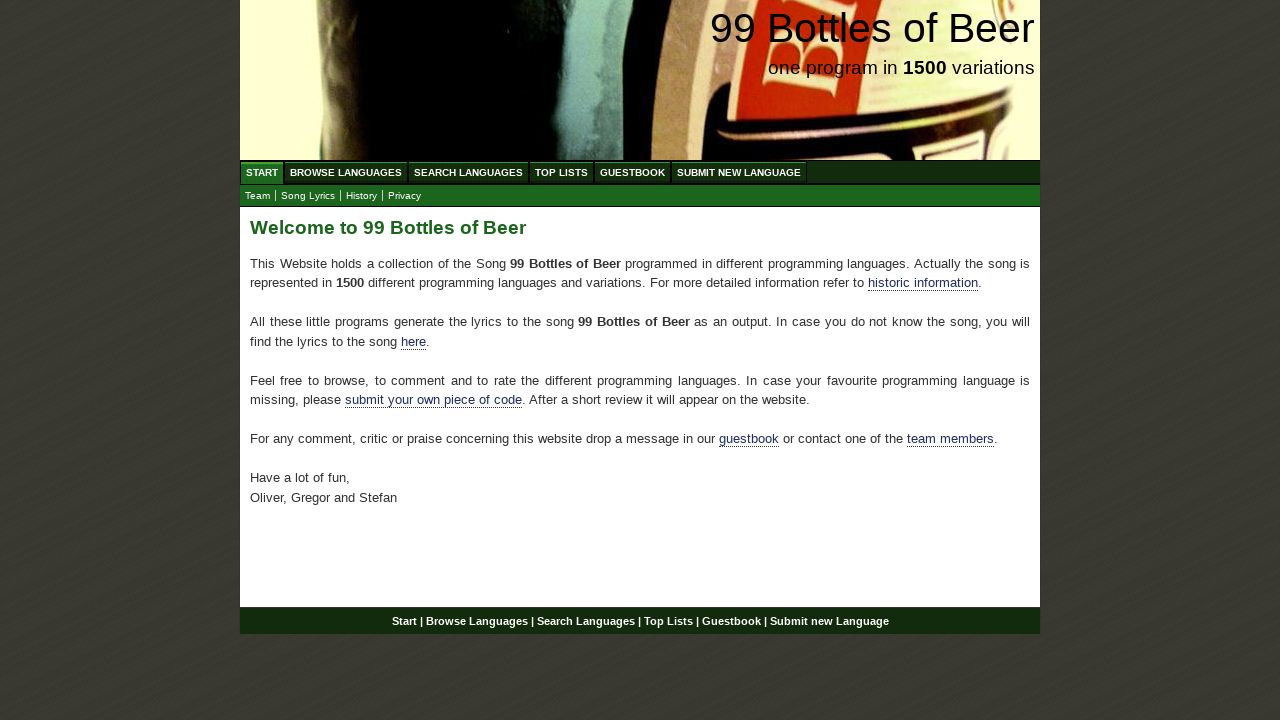

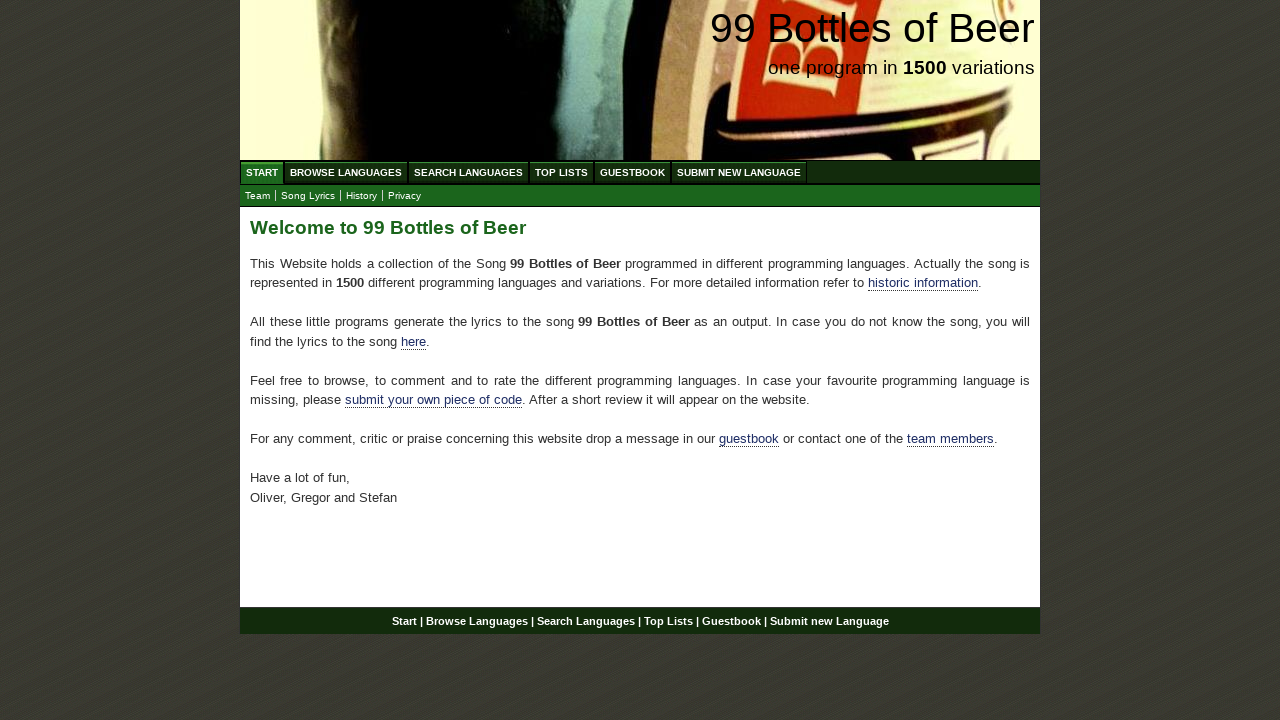